Tests a practice form by attempting login with incorrect credentials, using password reset flow, and then logging in with correct credentials

Starting URL: https://rahulshettyacademy.com/locatorspractice/

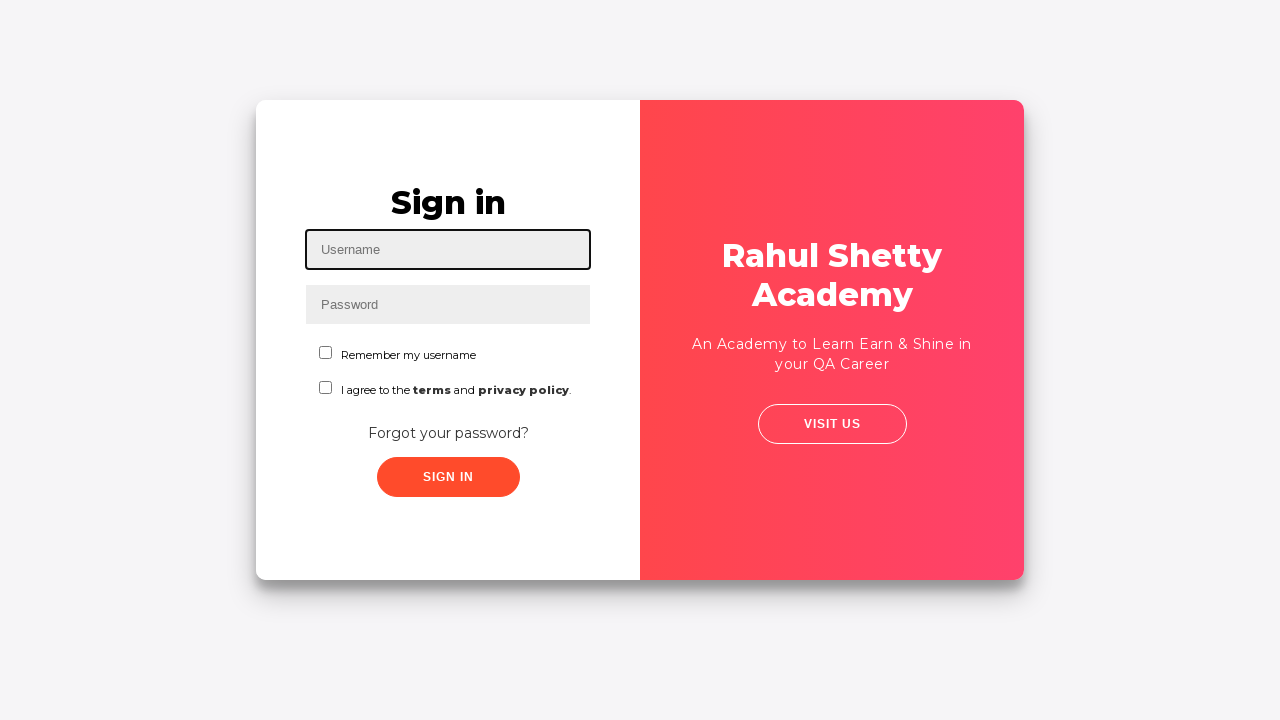

Filled username field with incorrect credentials 'Rahul' on #inputUsername
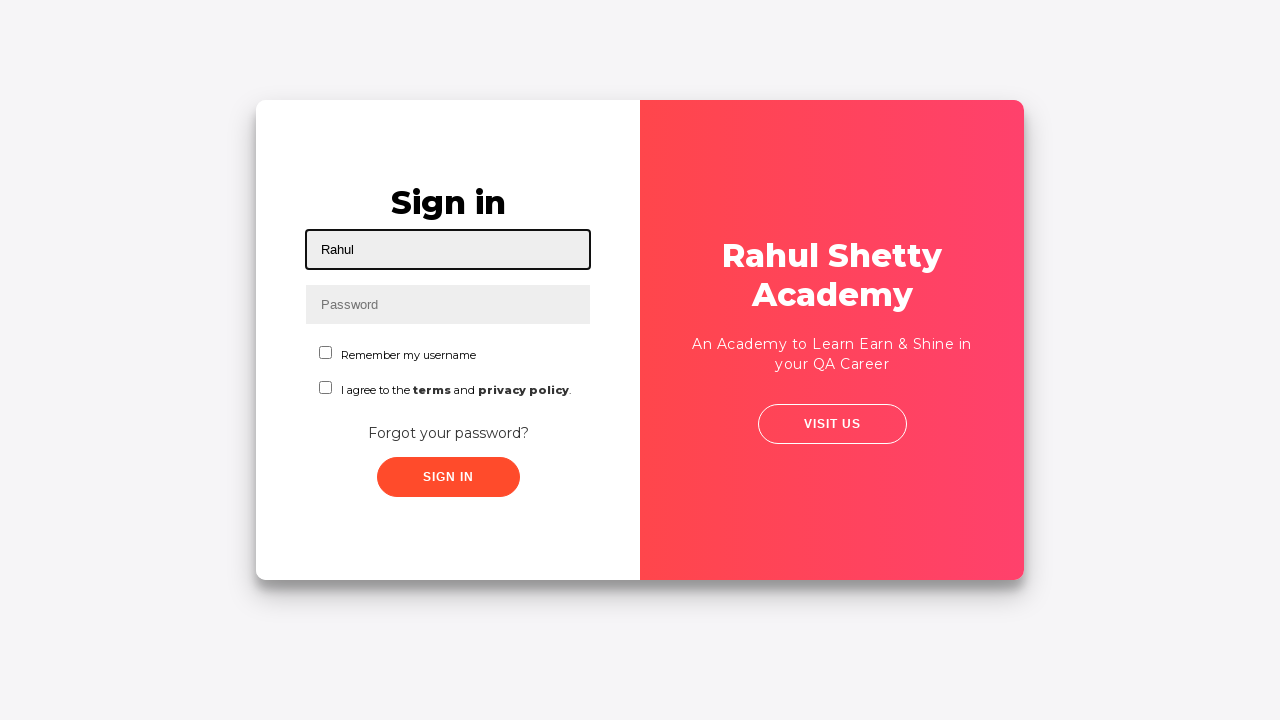

Filled password field with incorrect password 'test' on input[name='inputPassword']
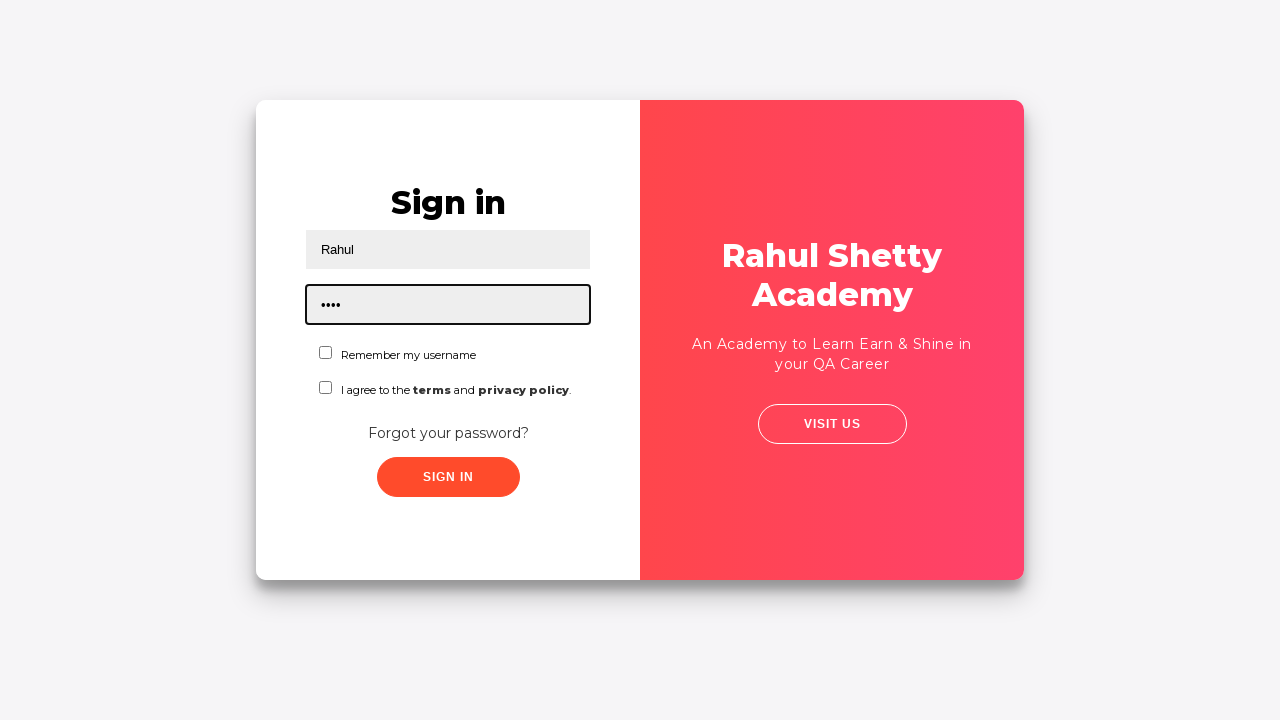

Clicked sign in button with incorrect credentials at (448, 477) on button.signInBtn
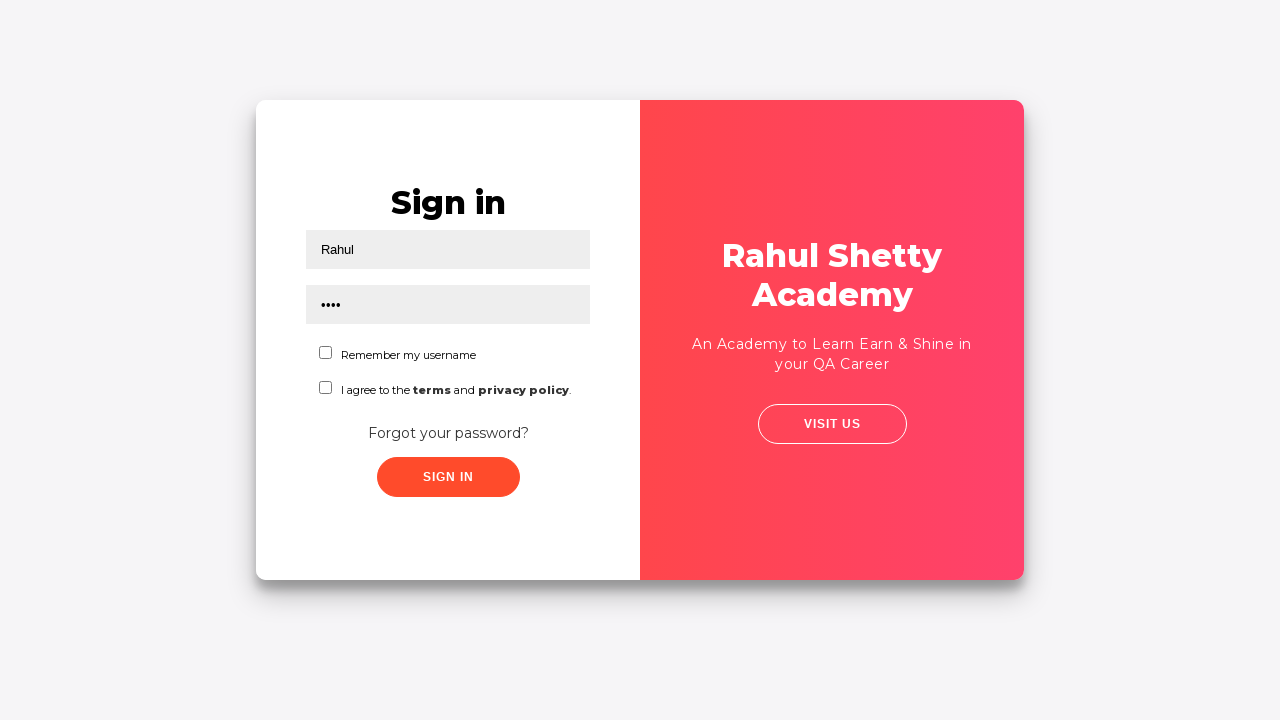

Clicked 'Forgot your password?' link at (448, 433) on text='Forgot your password?'
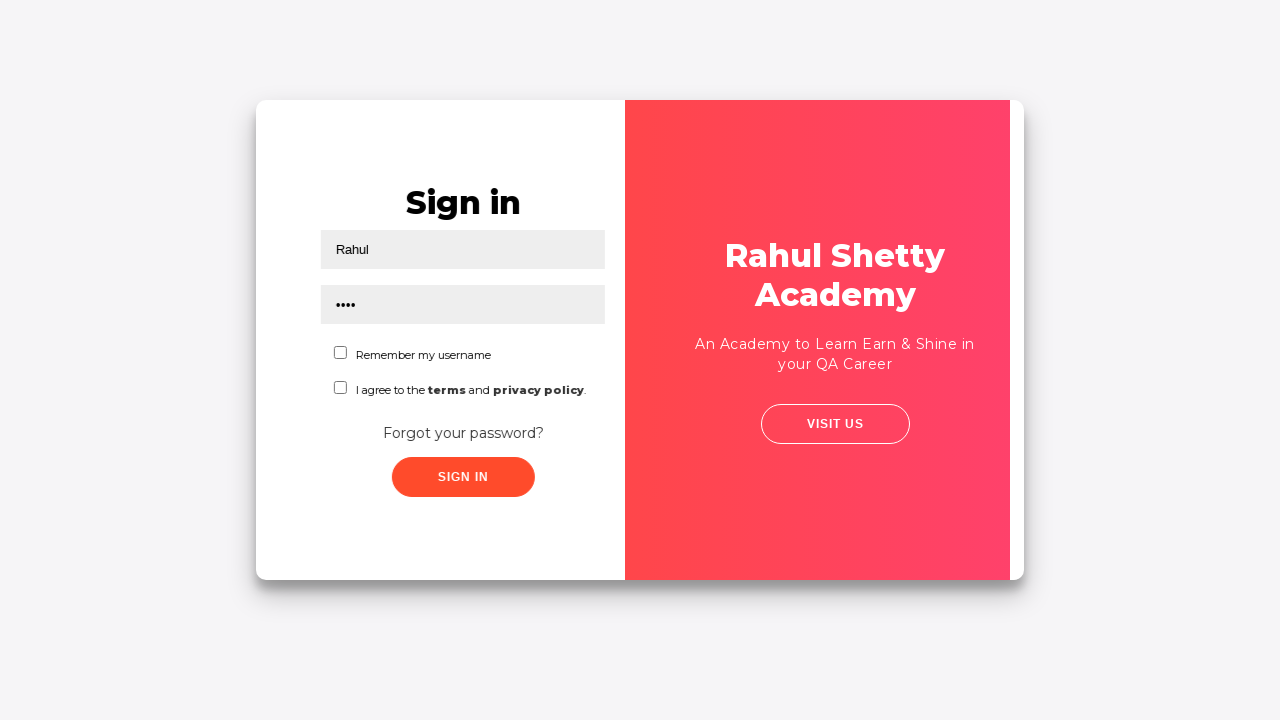

Waited for password reset form to load
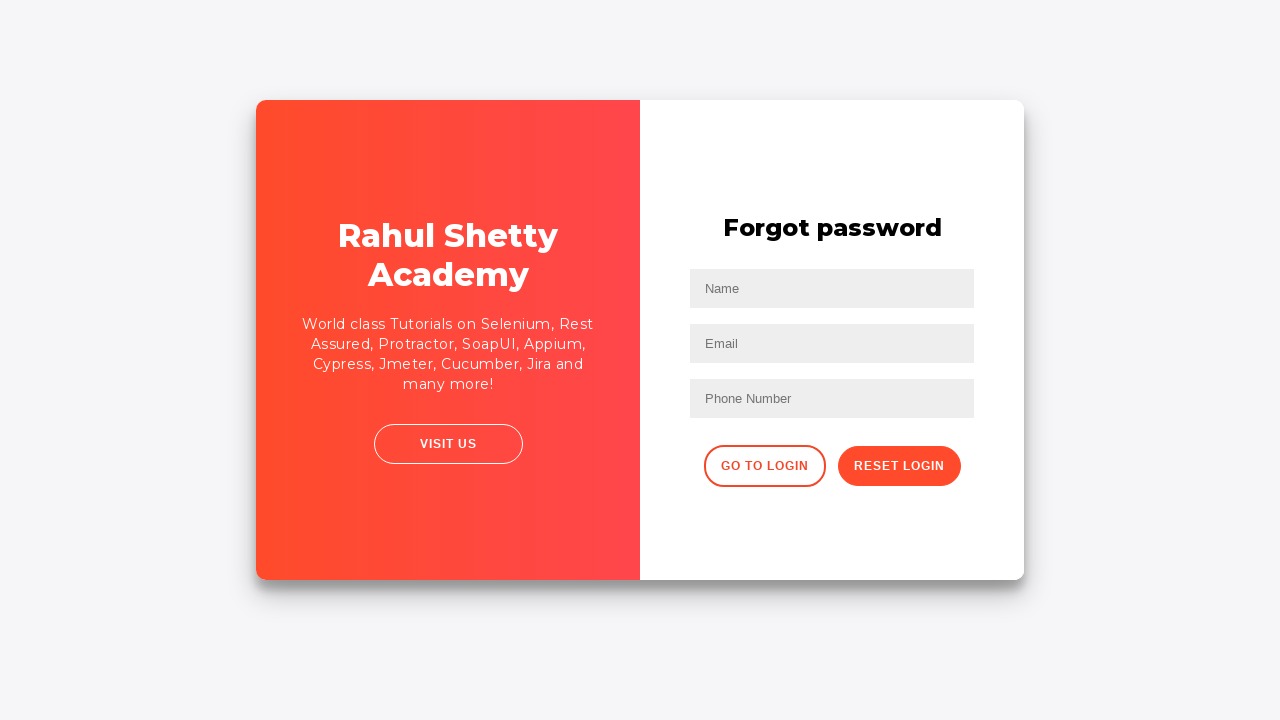

Filled name field with 'Shefali' in password reset form on //input[@placeholder='Name']
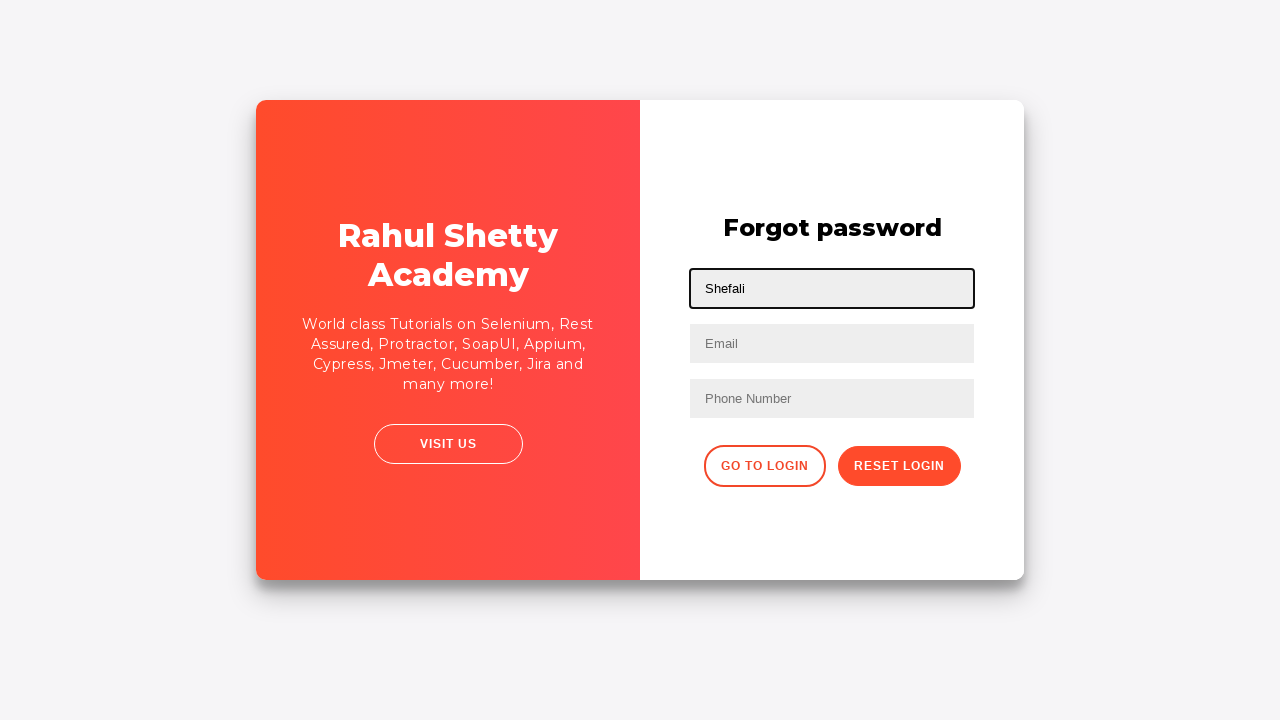

Filled email field with 'shefali@gmail.com' in password reset form on //input[@placeholder='Email']
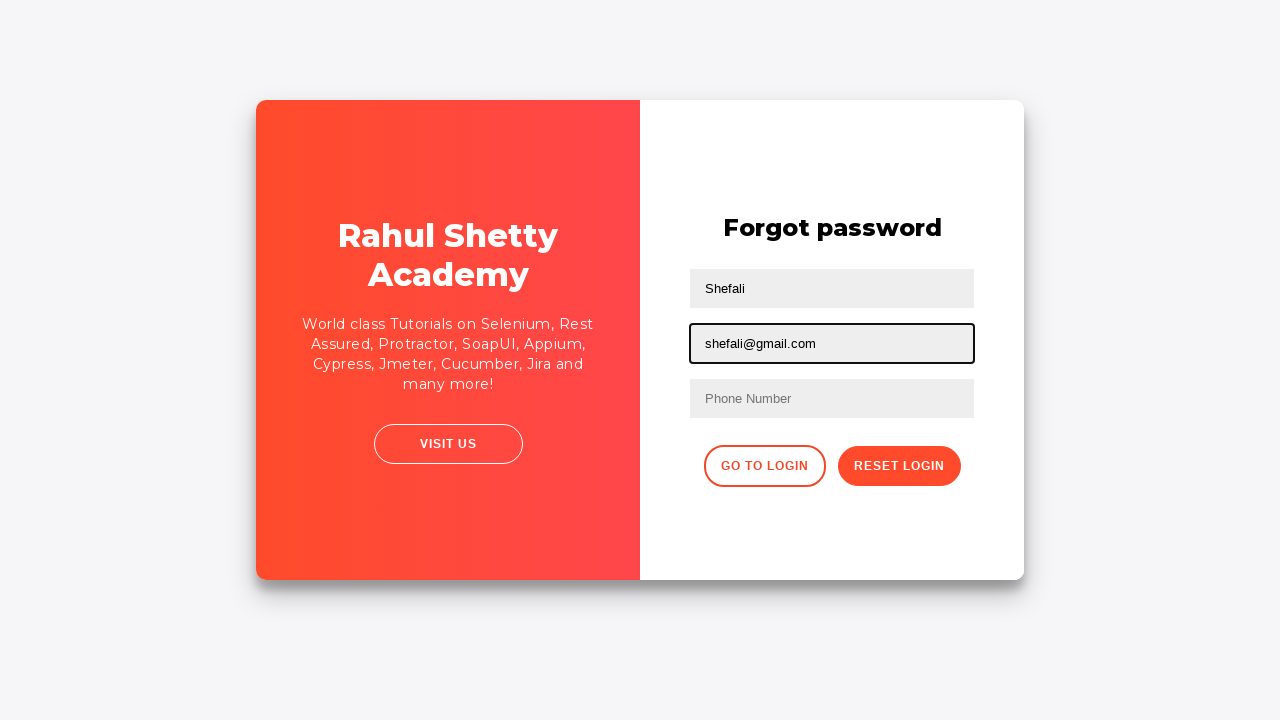

Filled phone field with '8800452143' in password reset form on //form/input[3]
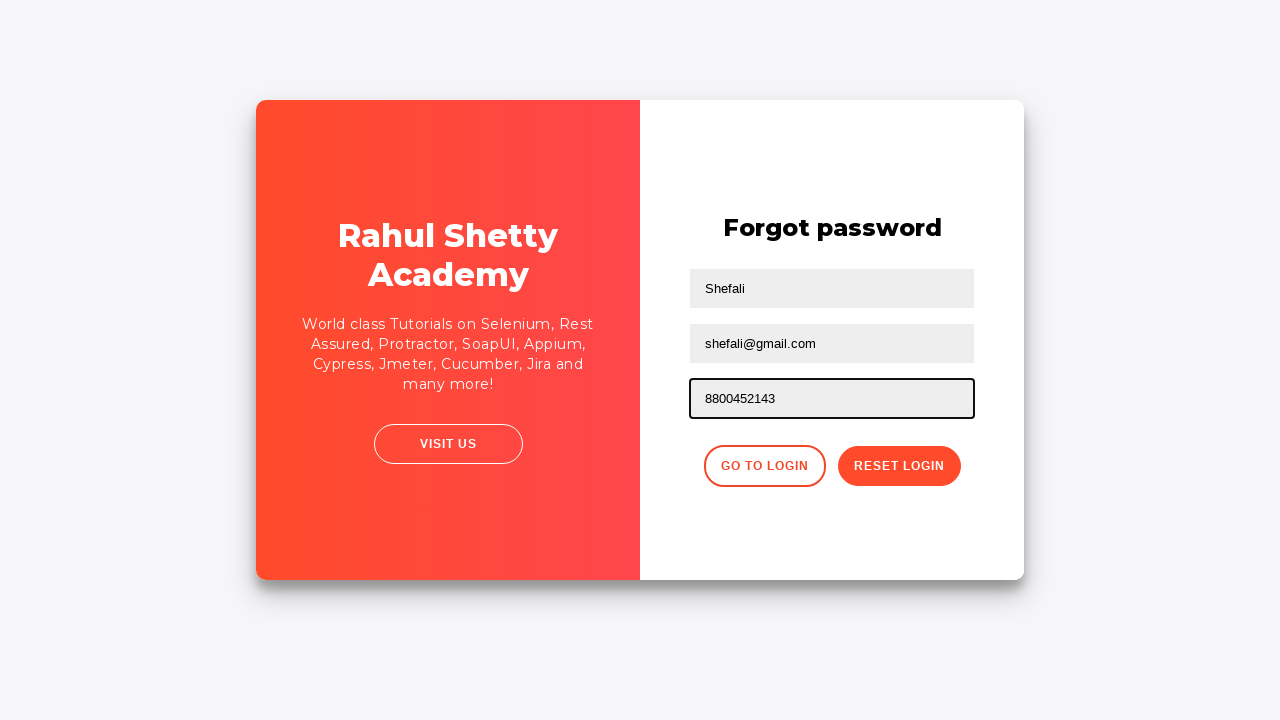

Clicked reset password button to submit form at (899, 466) on button.reset-pwd-btn
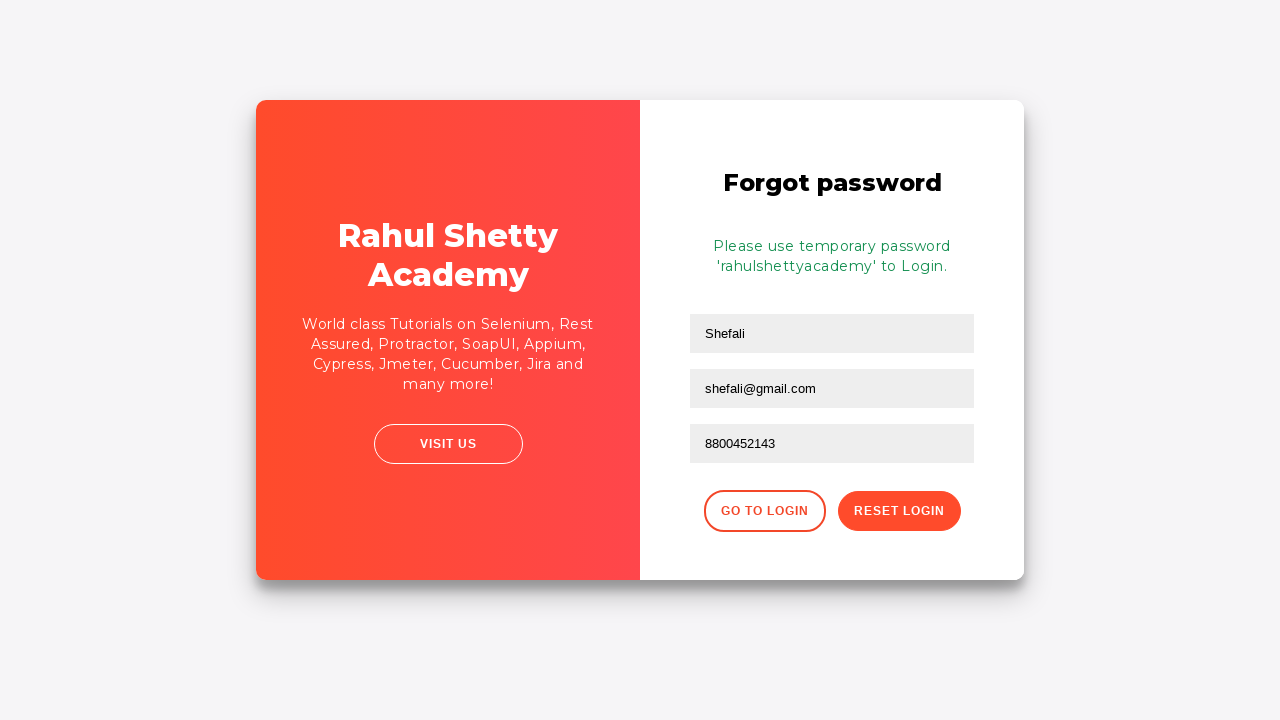

Clicked button to go back to login form at (764, 511) on .go-to-login-btn
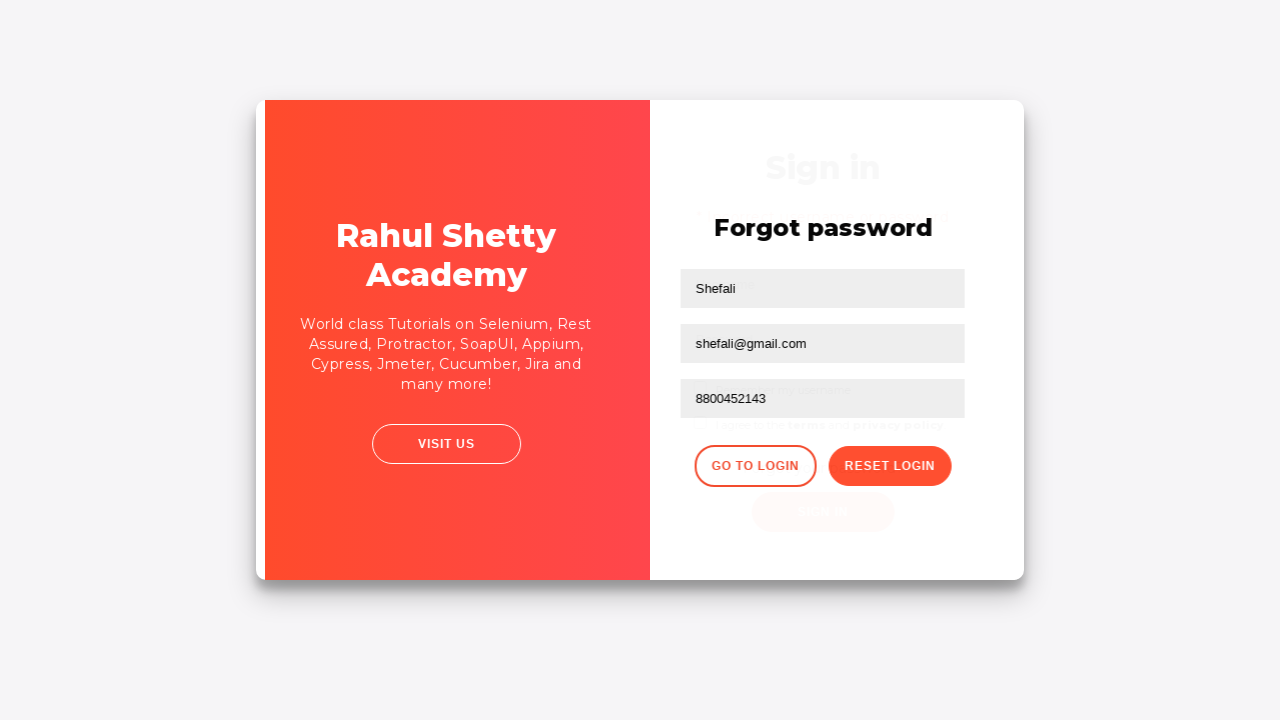

Waited for login form to load
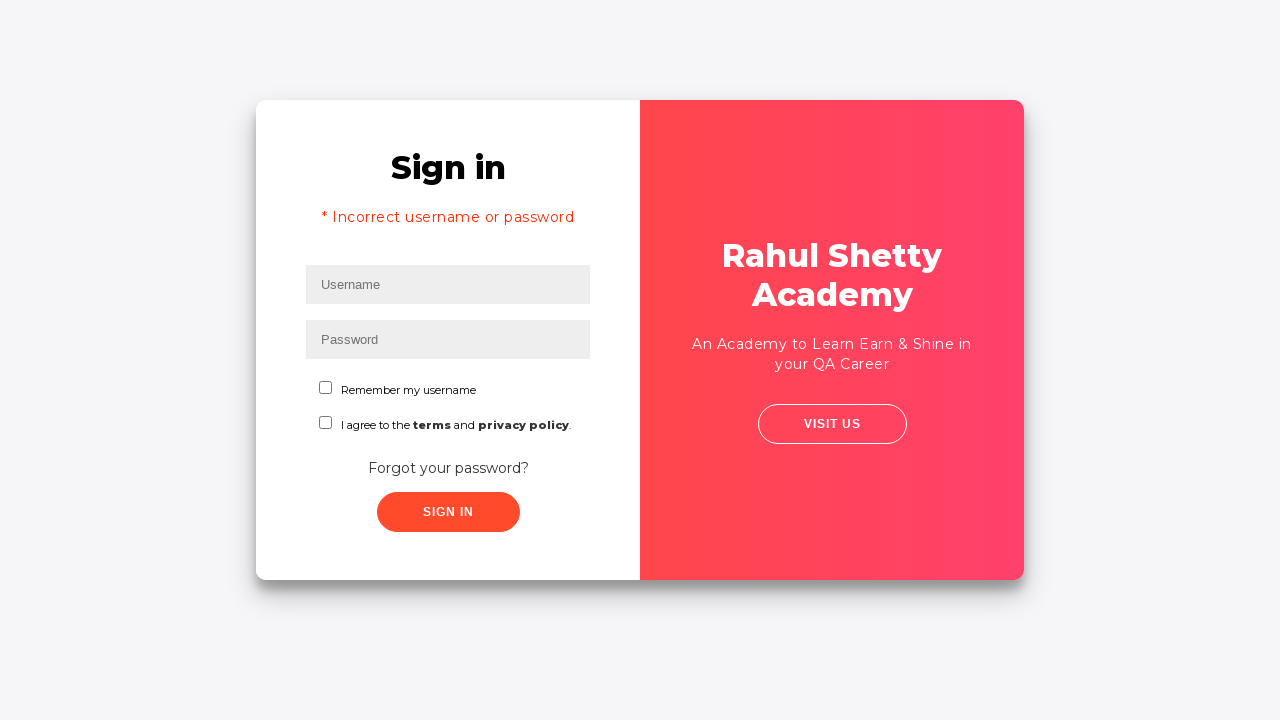

Filled username field with correct credentials 'rahul' on #inputUsername
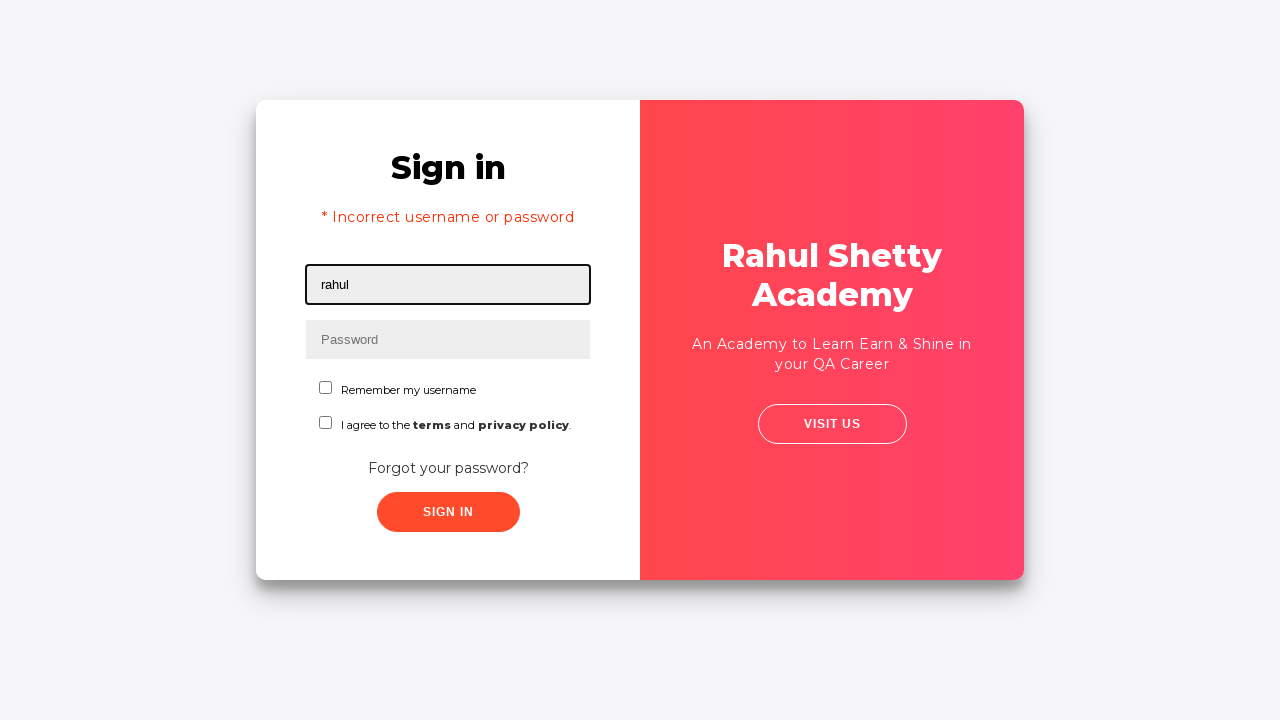

Filled password field with correct password 'rahulshettyacademy' on input[type*='pass']
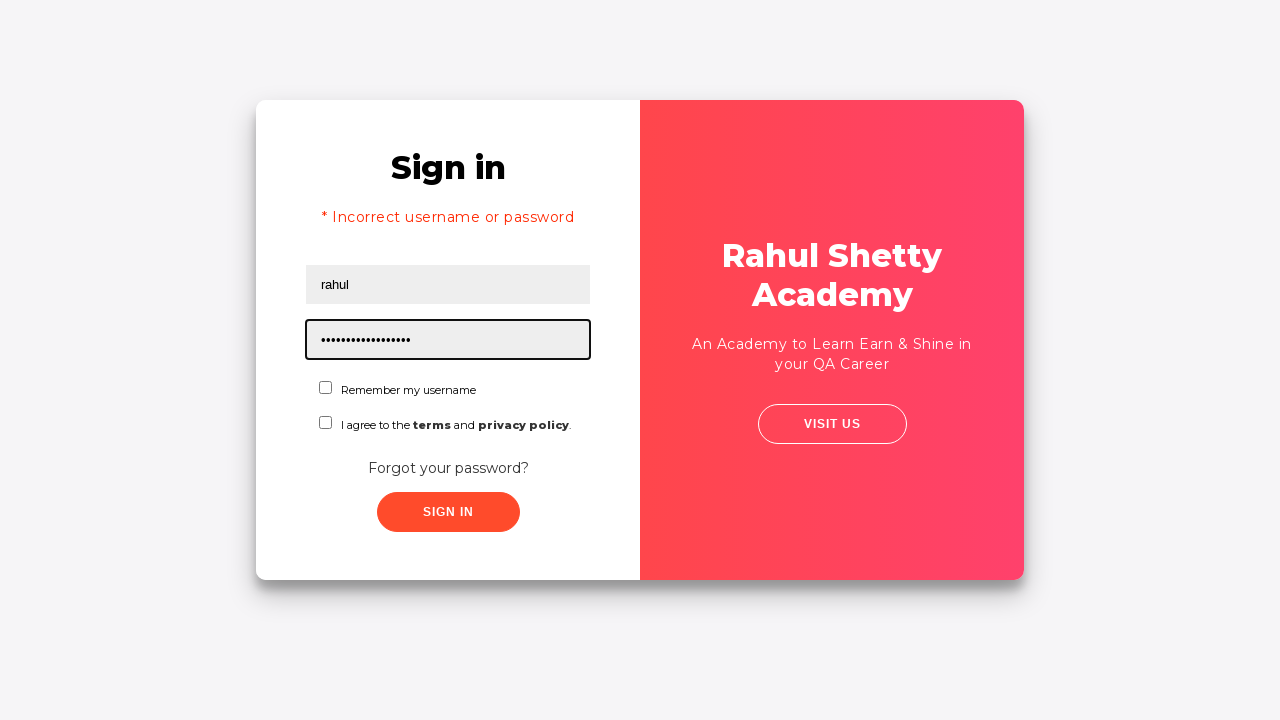

Checked 'Remember me' checkbox at (326, 388) on #chkboxOne
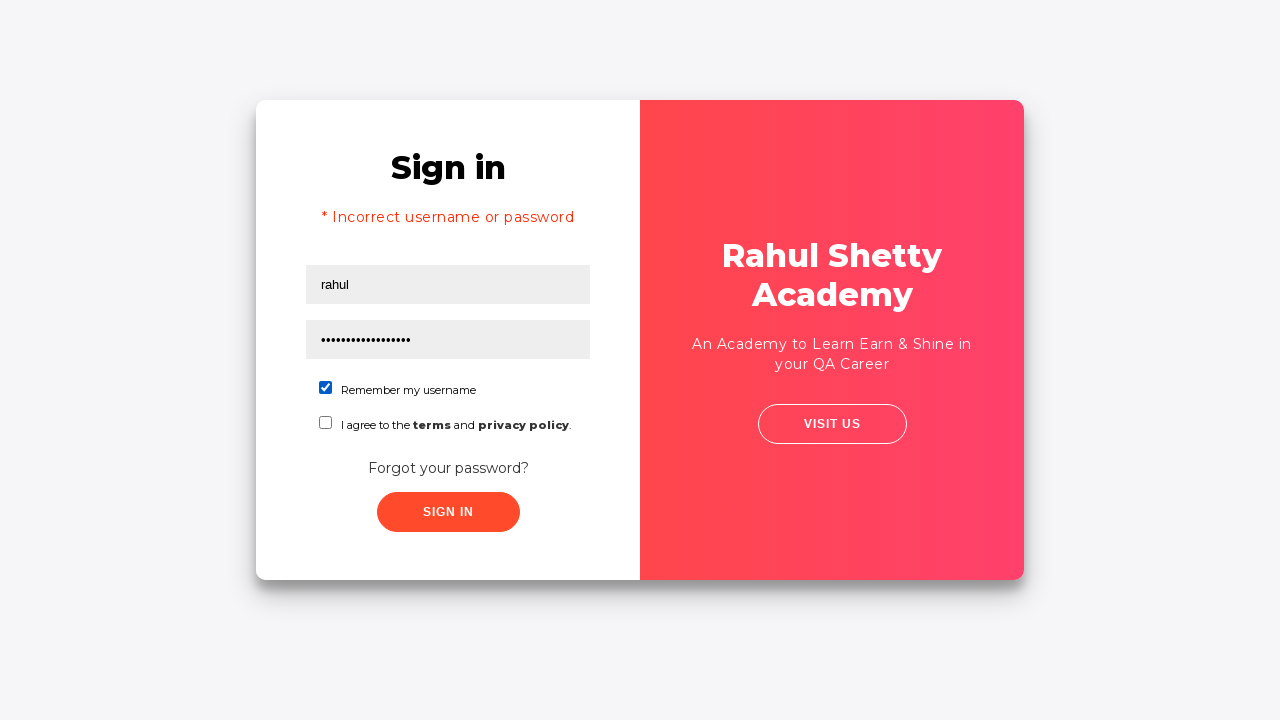

Clicked submit button to login with correct credentials at (448, 512) on button.submit
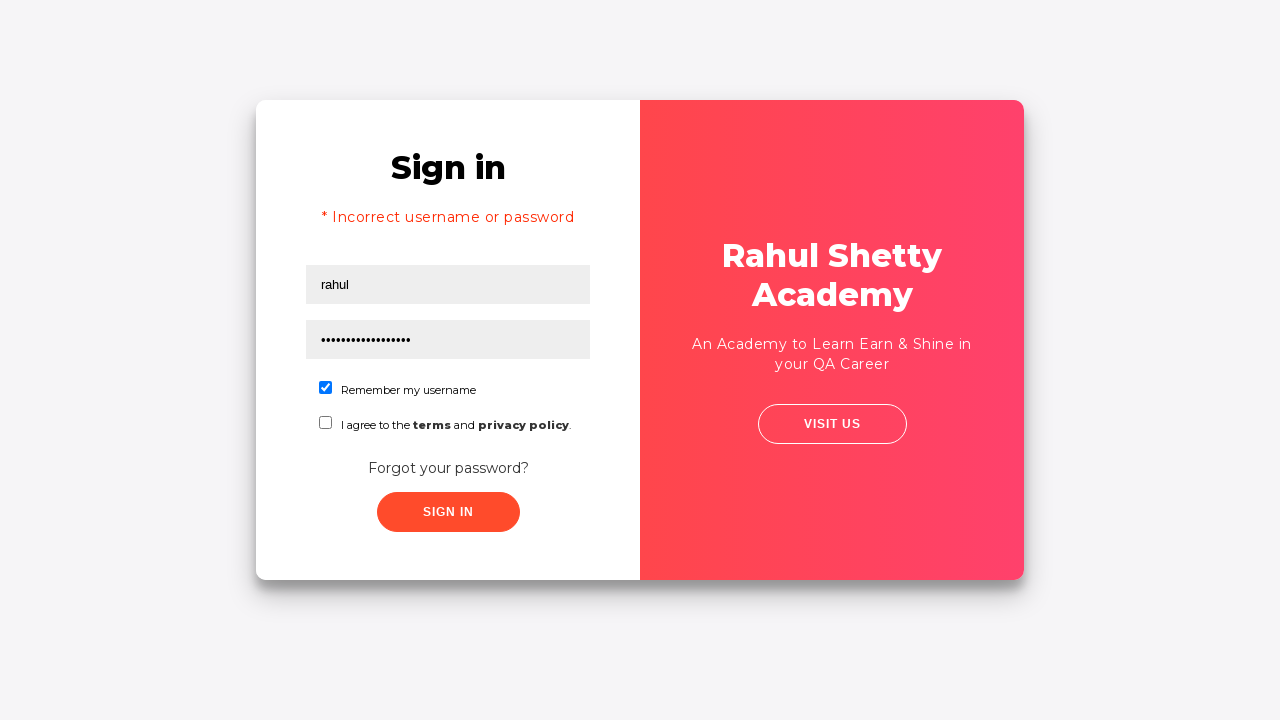

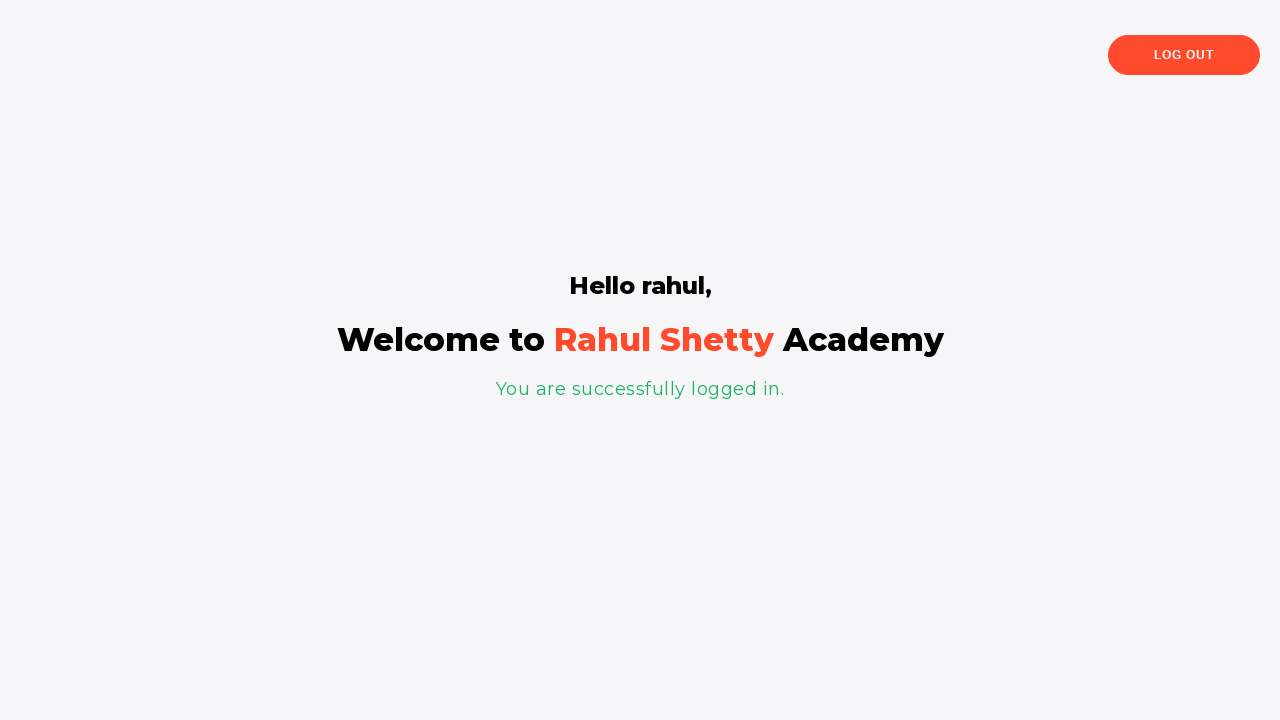